Tests checking and unchecking the mark all as complete toggle

Starting URL: https://demo.playwright.dev/todomvc

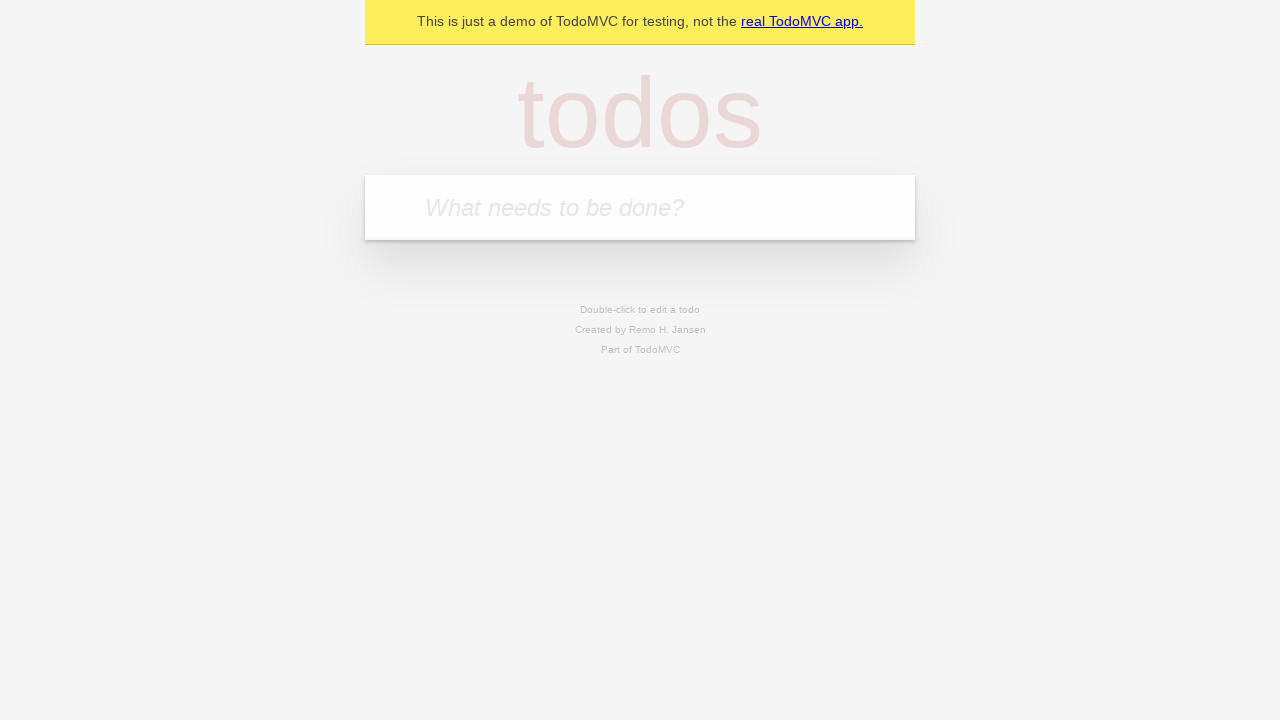

Filled todo input with 'buy some cheese' on internal:attr=[placeholder="What needs to be done?"i]
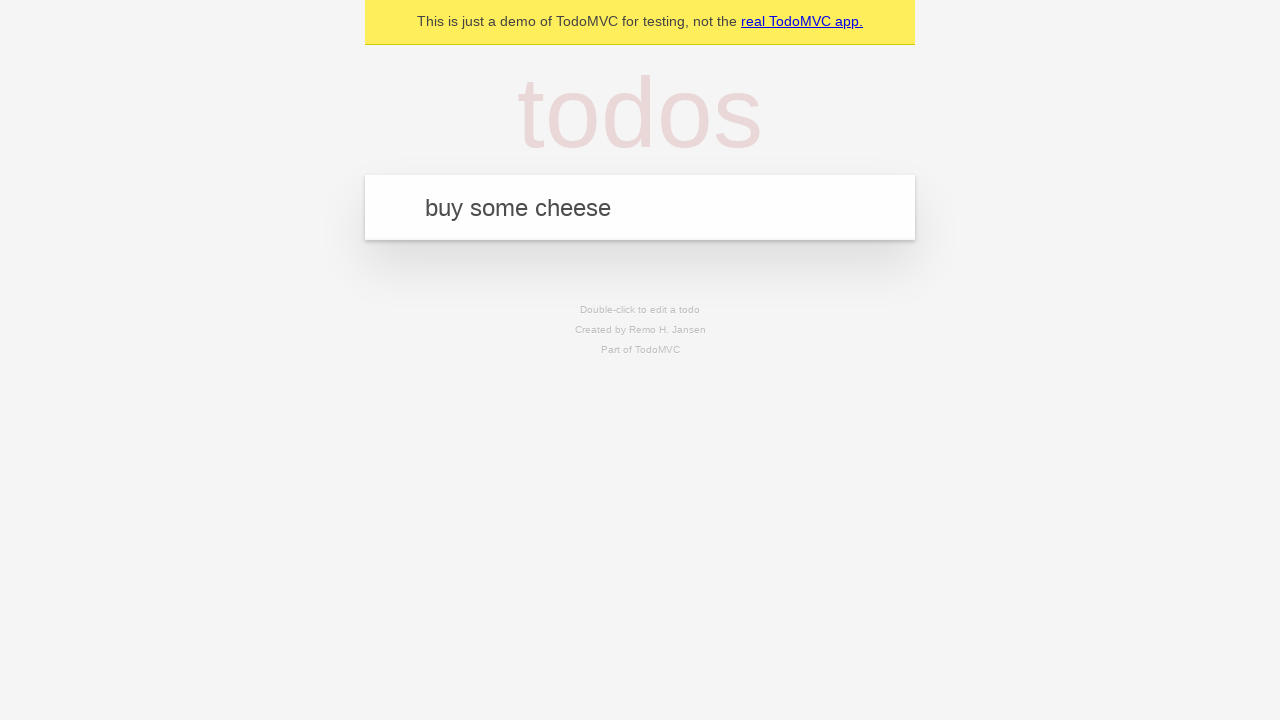

Pressed Enter to add first todo on internal:attr=[placeholder="What needs to be done?"i]
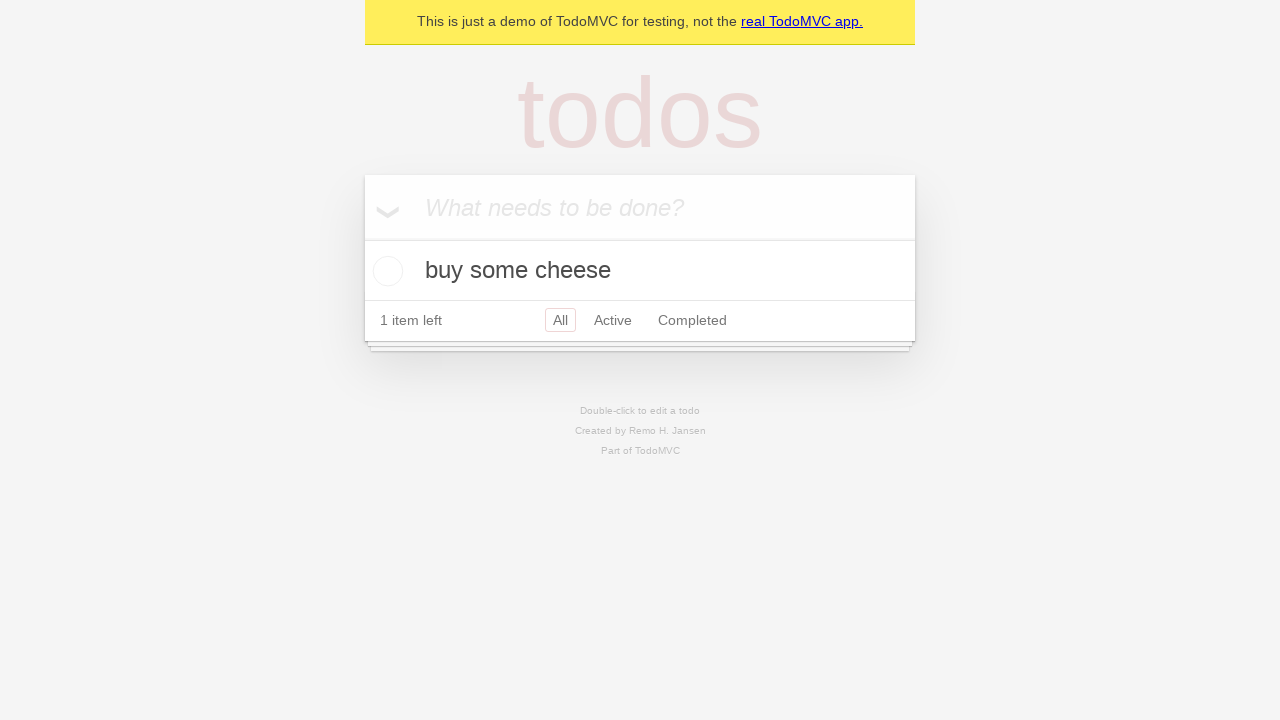

Filled todo input with 'feed the cat' on internal:attr=[placeholder="What needs to be done?"i]
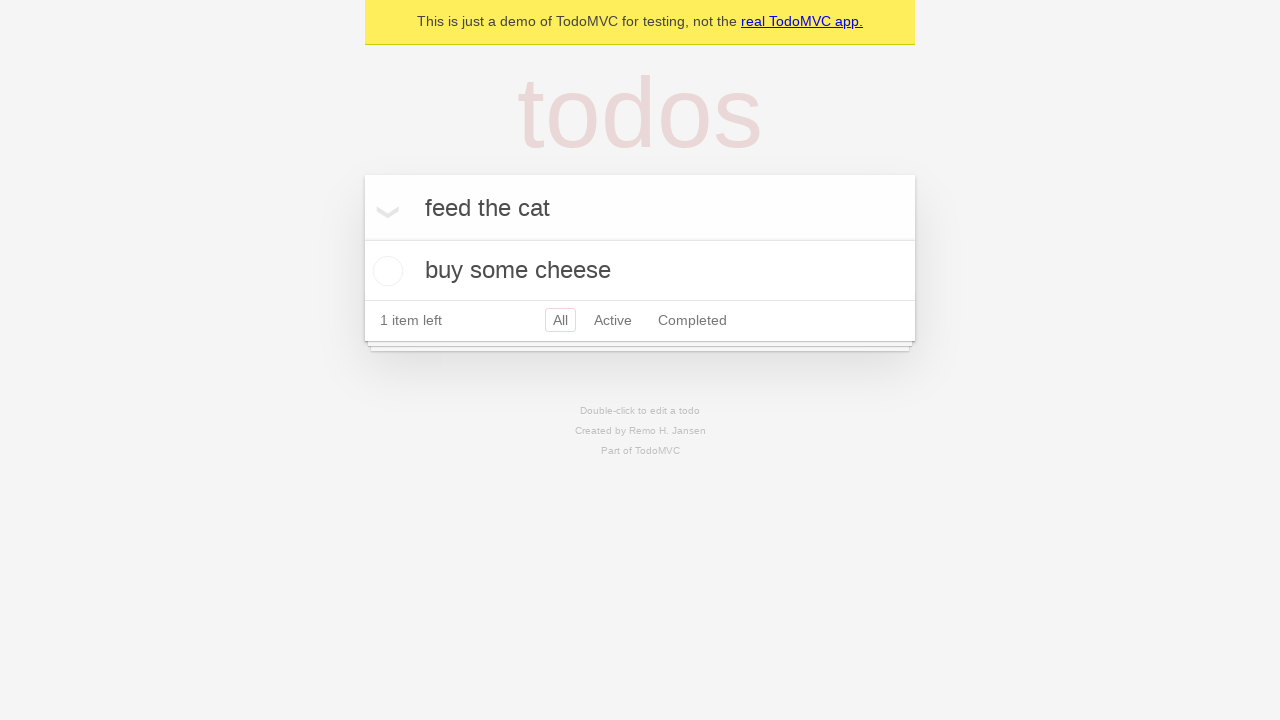

Pressed Enter to add second todo on internal:attr=[placeholder="What needs to be done?"i]
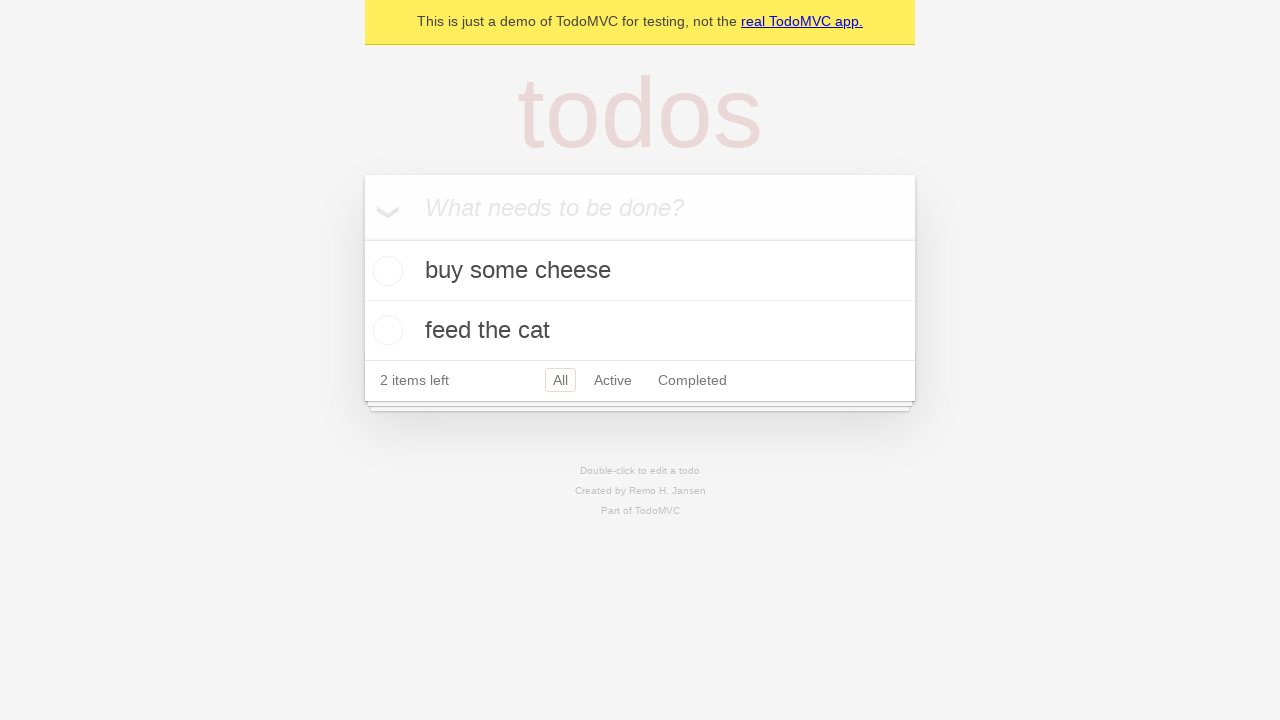

Filled todo input with 'book a doctors appointment' on internal:attr=[placeholder="What needs to be done?"i]
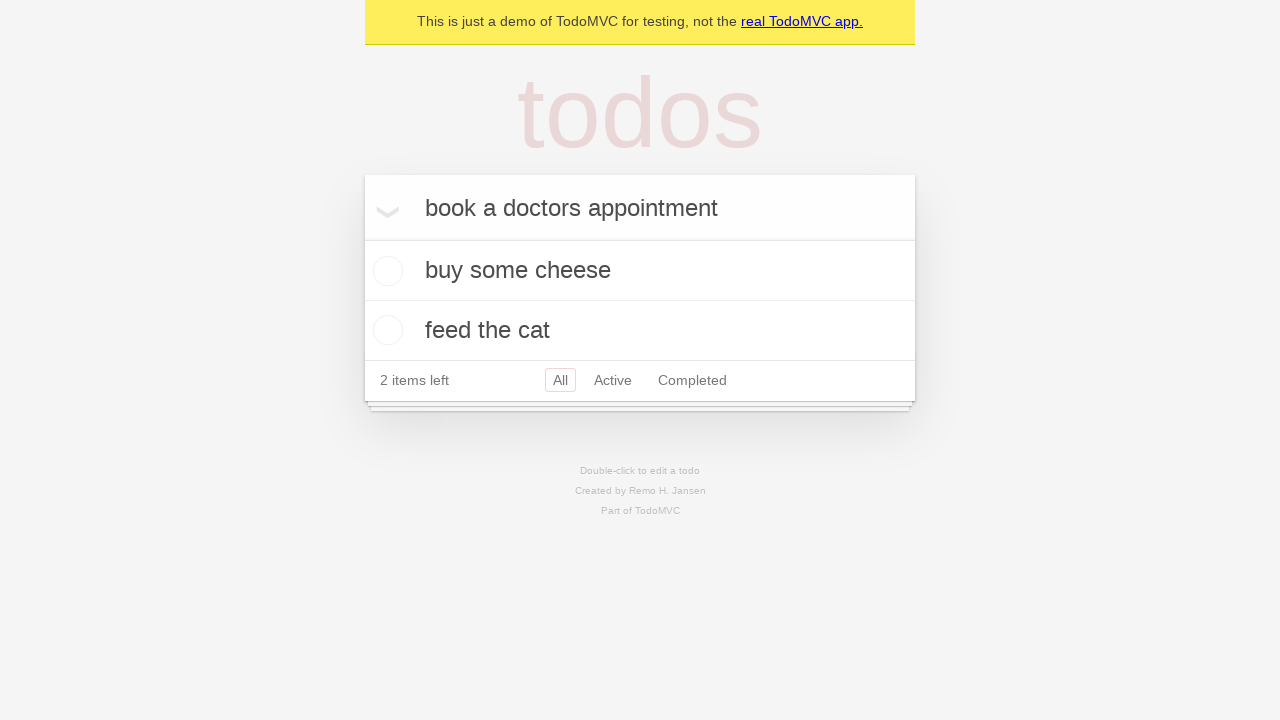

Pressed Enter to add third todo on internal:attr=[placeholder="What needs to be done?"i]
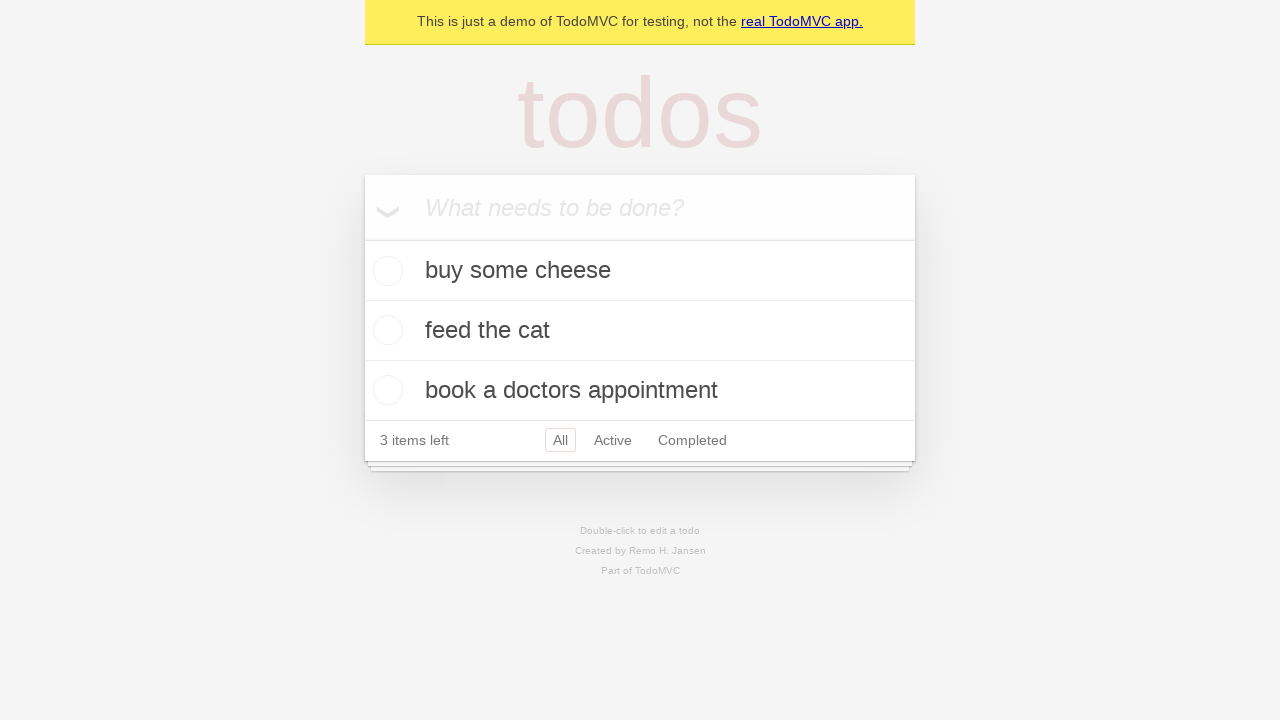

Checked 'Mark all as complete' toggle to mark all todos as complete at (362, 238) on internal:label="Mark all as complete"i
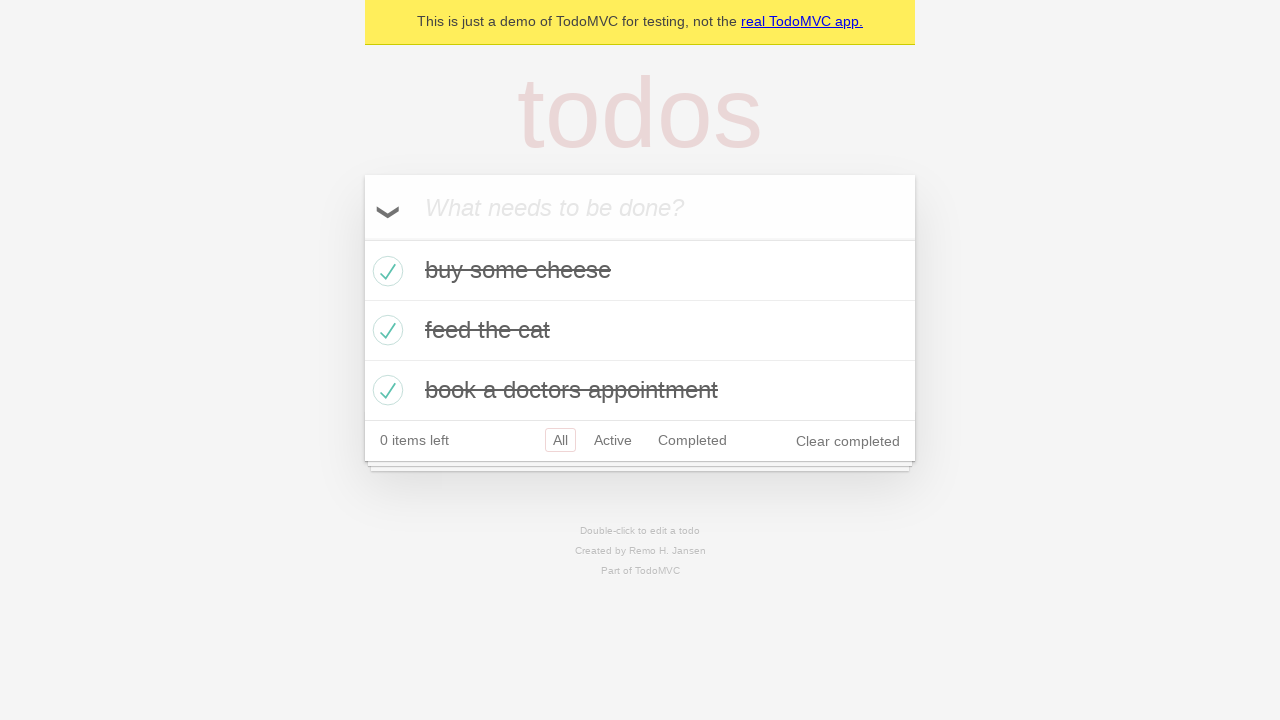

Unchecked 'Mark all as complete' toggle to clear all completed todos at (362, 238) on internal:label="Mark all as complete"i
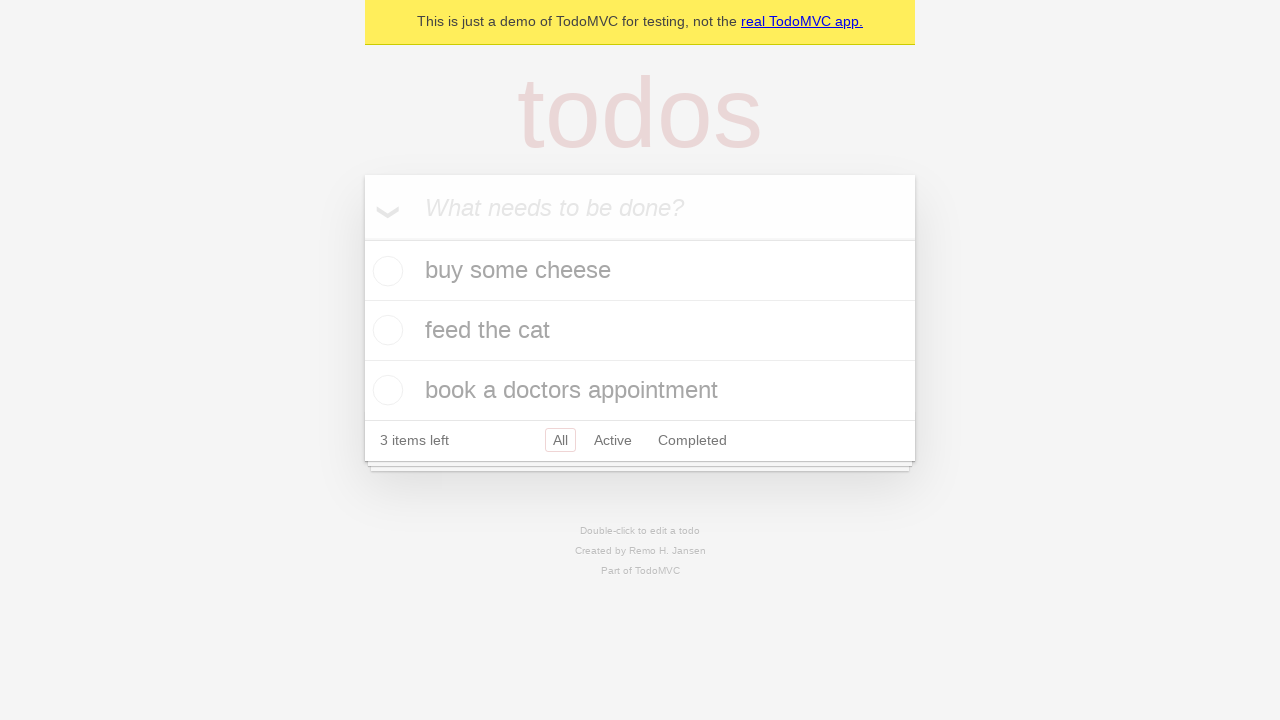

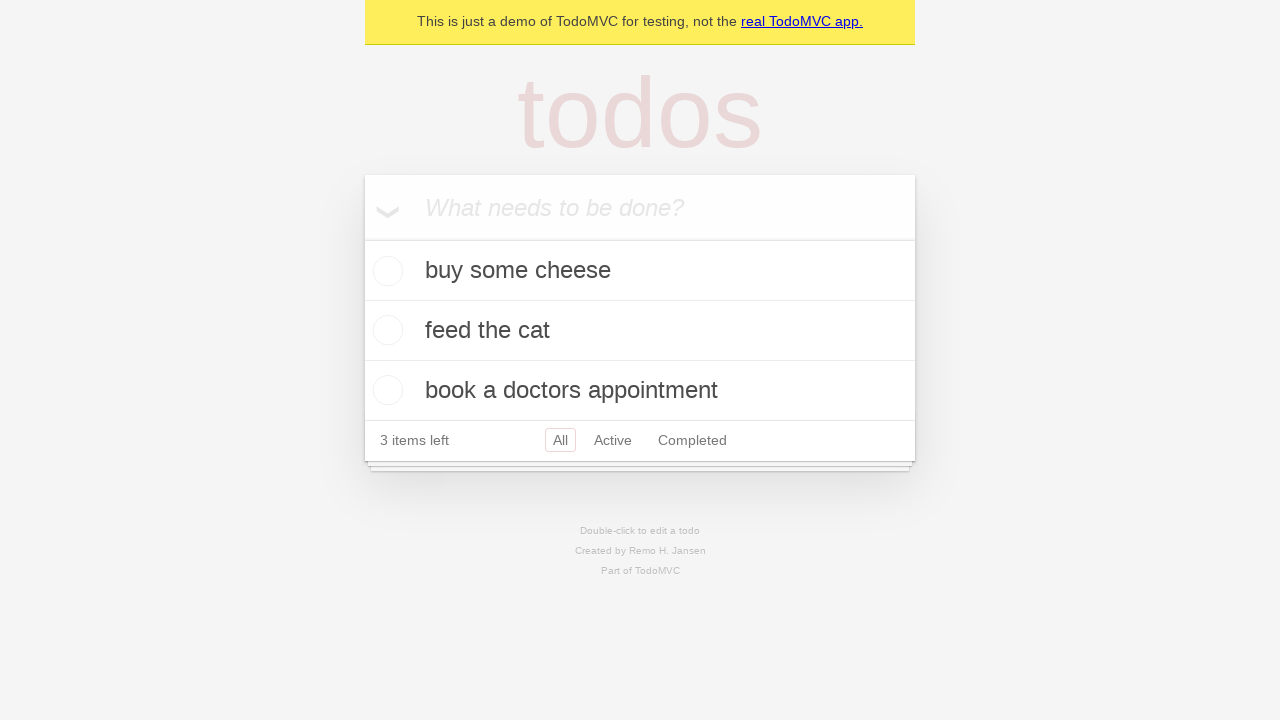